Tests that clicking the Email column header sorts the text values in ascending alphabetical order.

Starting URL: http://the-internet.herokuapp.com/tables

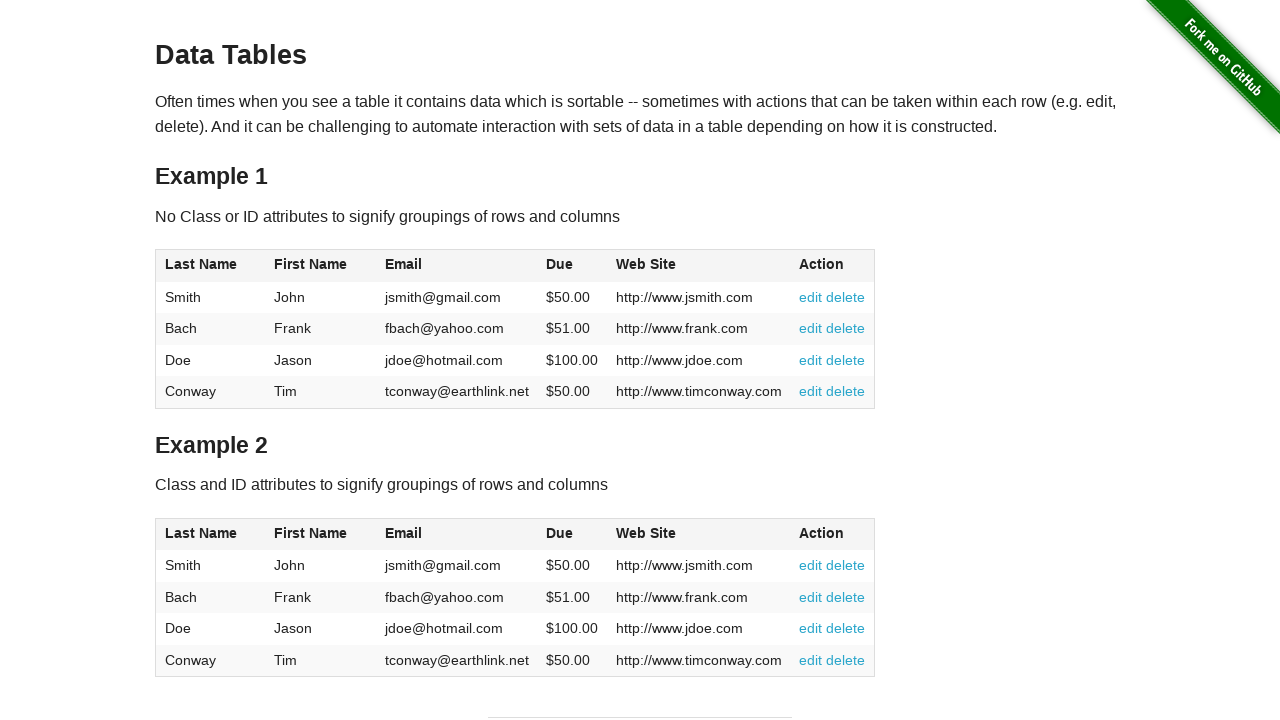

Clicked Email column header to sort in ascending order at (457, 266) on #table1 thead tr th:nth-of-type(3)
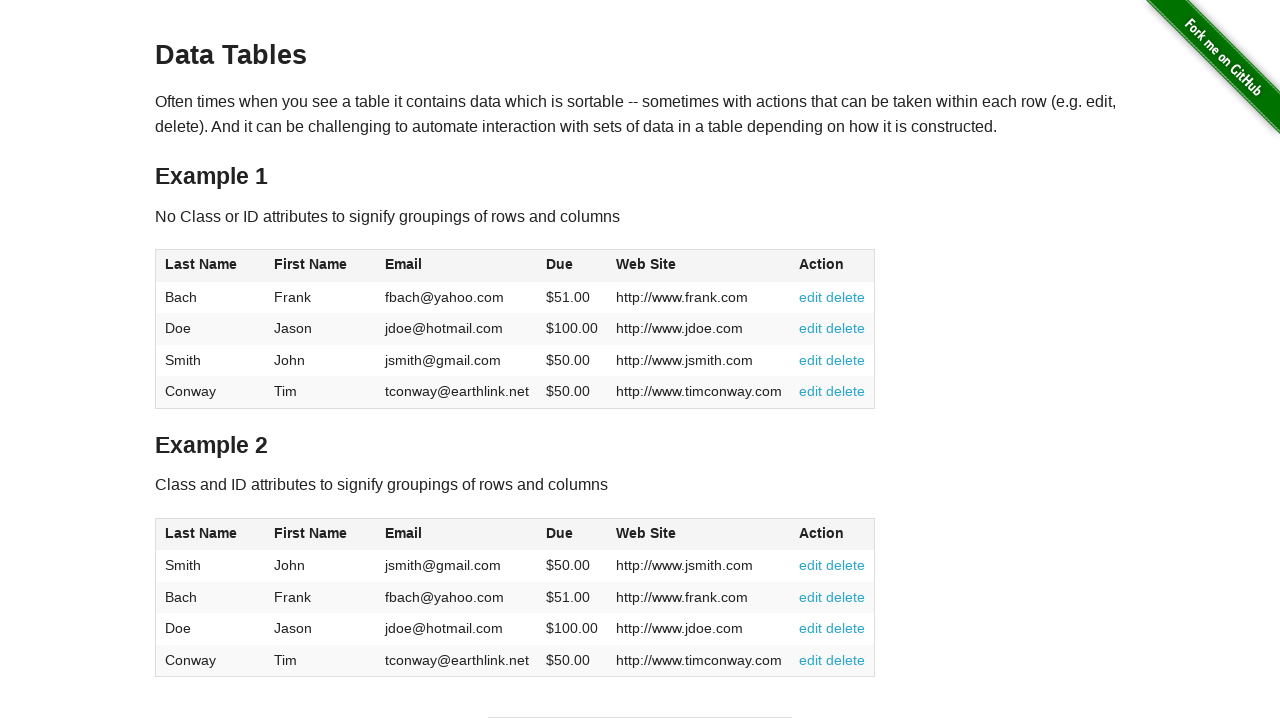

Email column cells are visible in table body
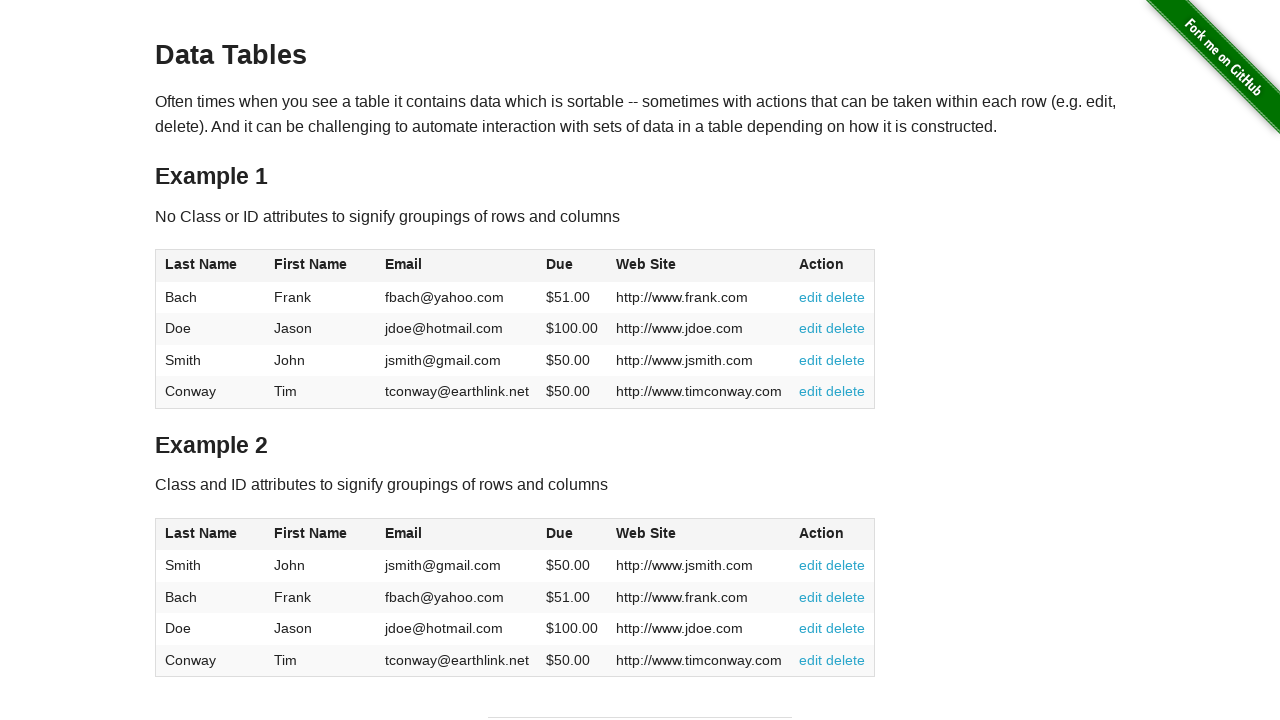

Retrieved all email cells from the table
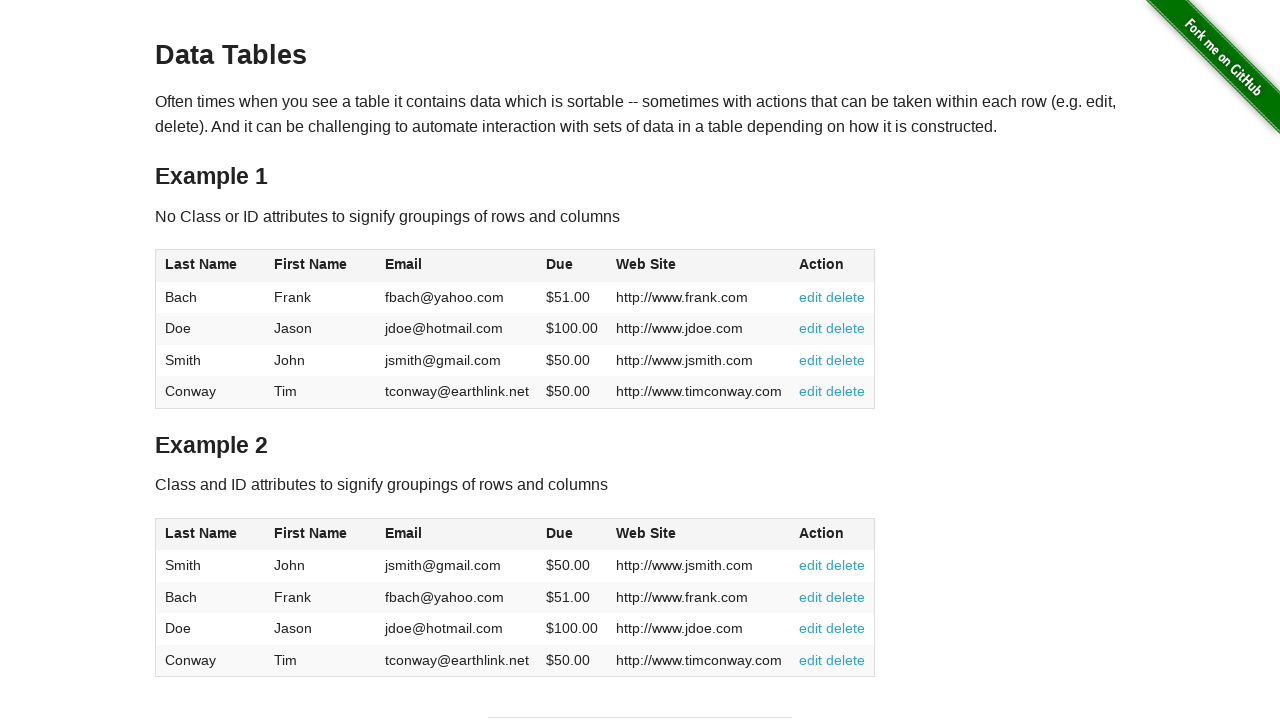

Extracted email values: ['fbach@yahoo.com', 'jdoe@hotmail.com', 'jsmith@gmail.com', 'tconway@earthlink.net']
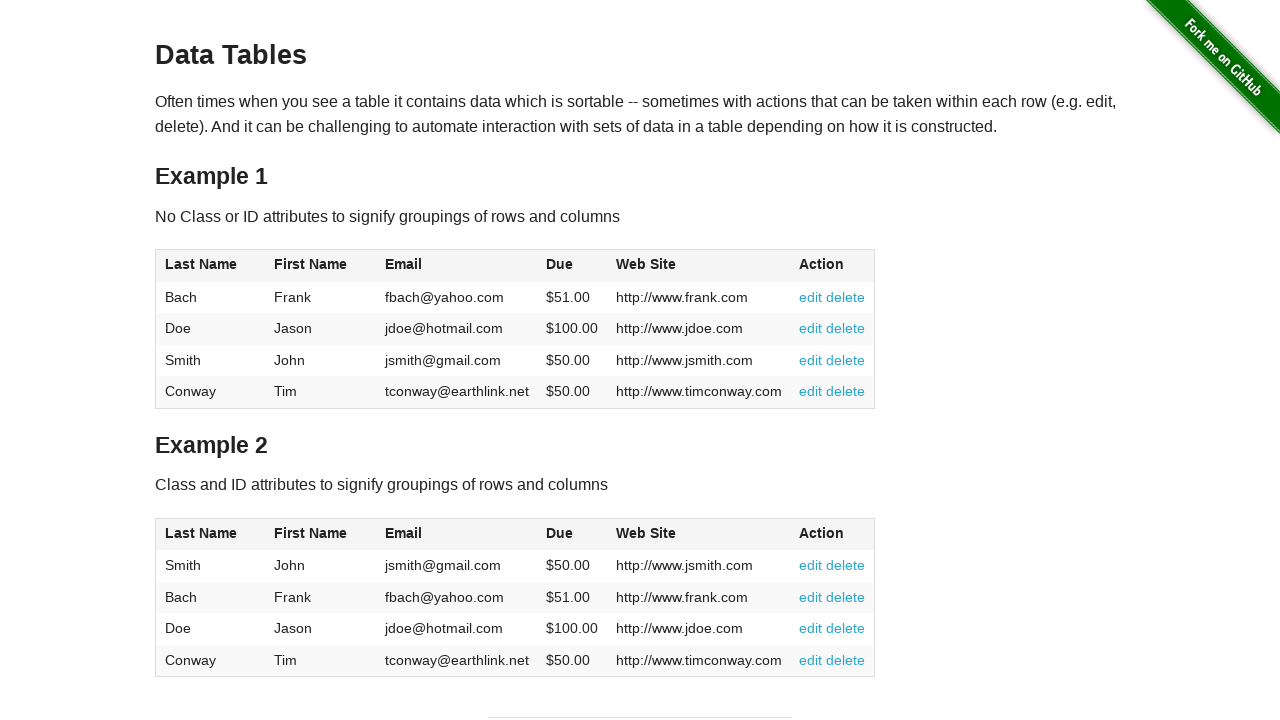

Verified that emails are sorted in ascending alphabetical order
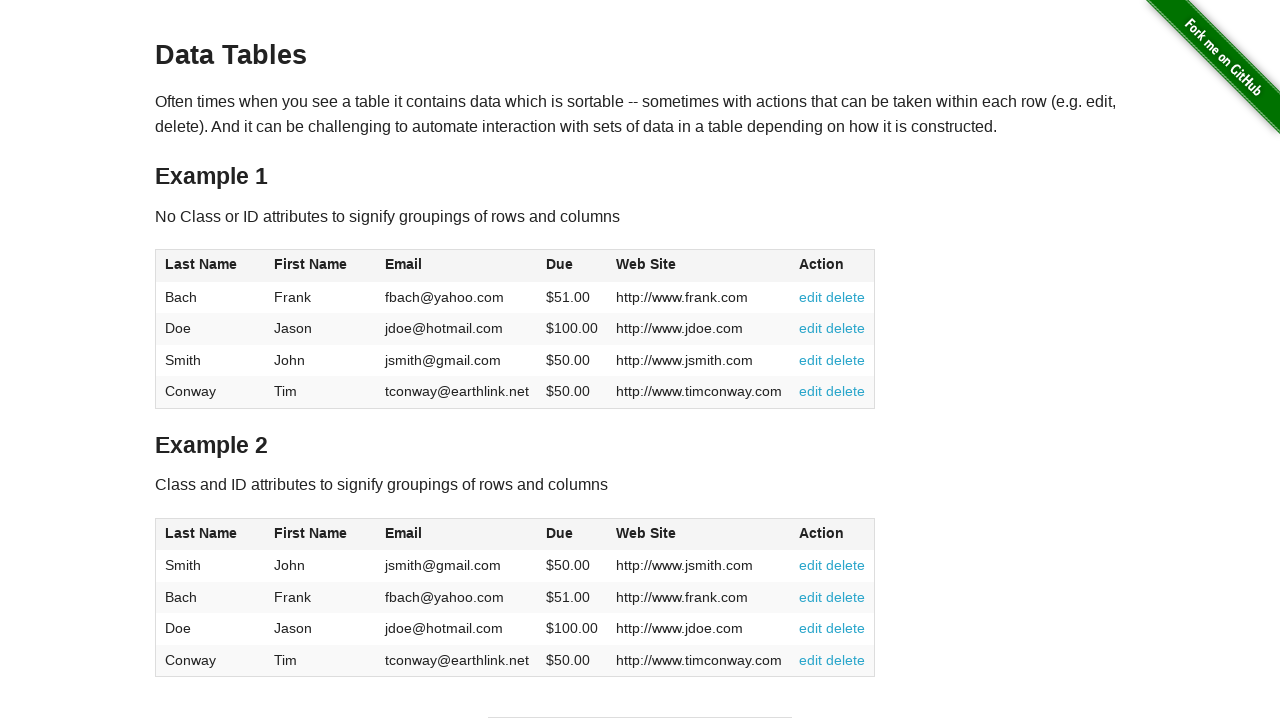

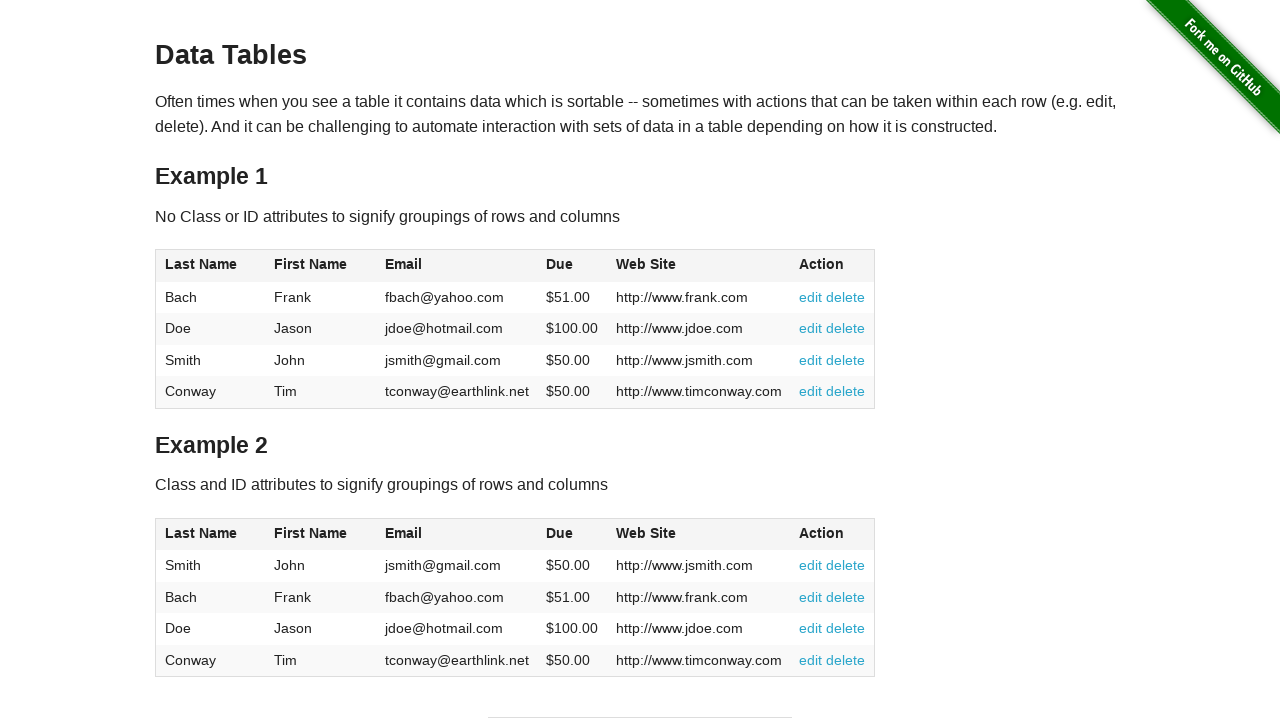